Tests checkbox interaction by clicking to toggle the first checkbox, refreshing the page, and clicking again to verify checkbox state changes

Starting URL: https://the-internet.herokuapp.com/checkboxes

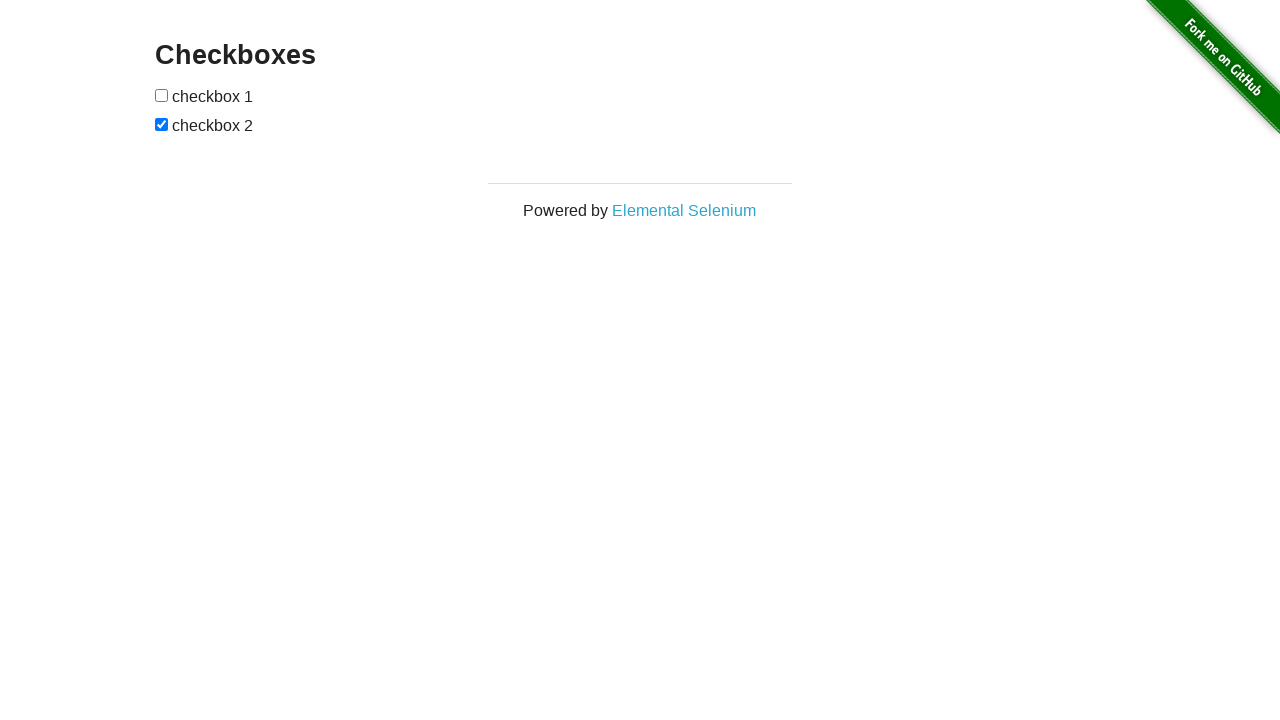

Located the first checkbox element
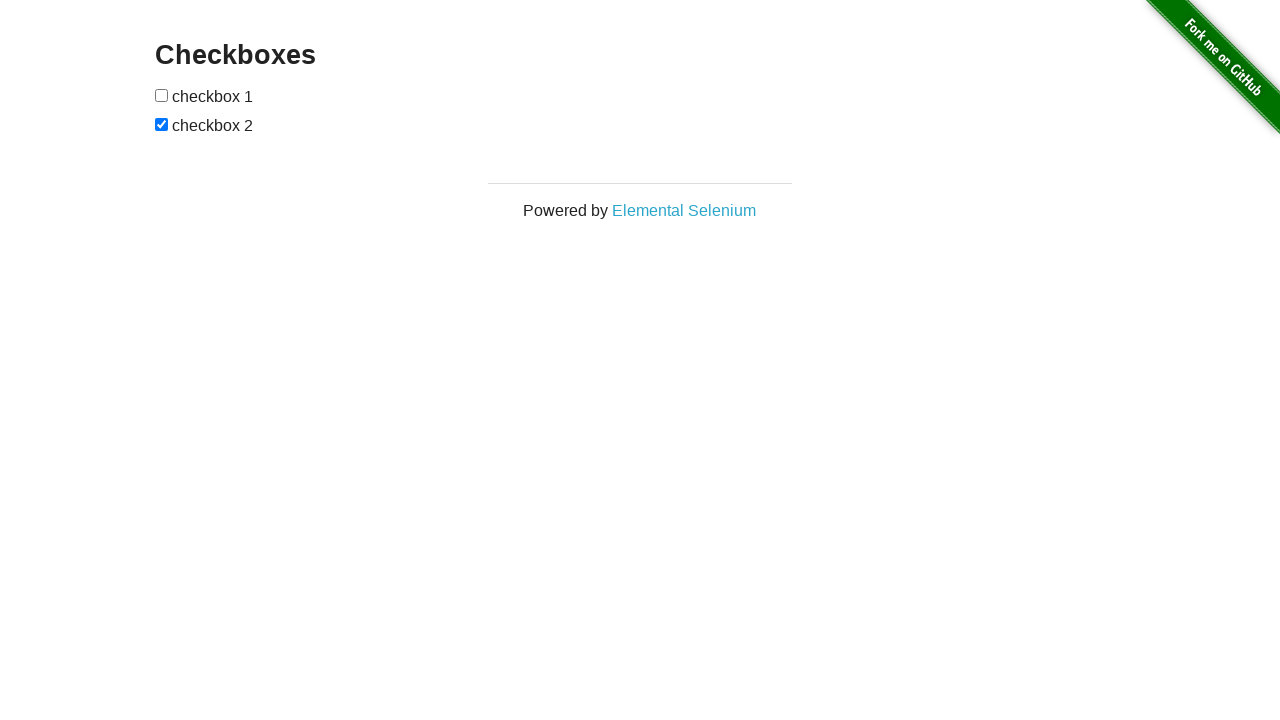

Clicked the first checkbox to toggle it at (162, 95) on (//input[@type='checkbox'])[1]
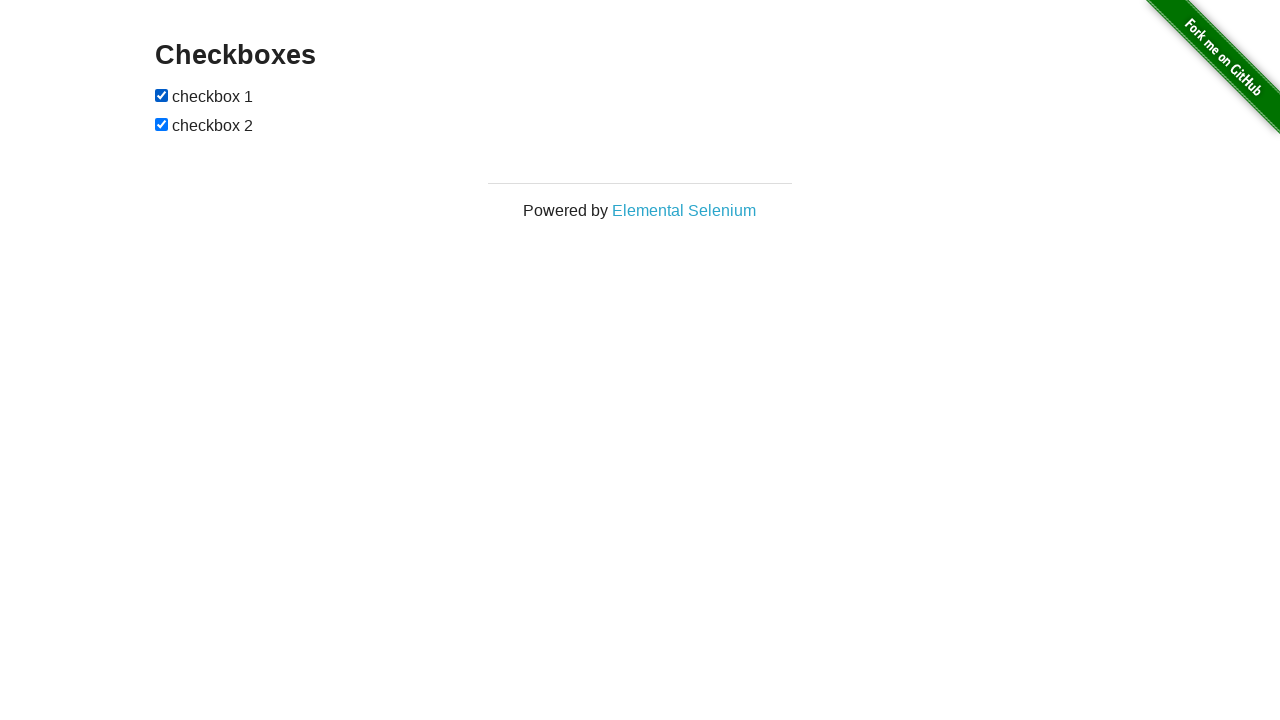

Refreshed the page
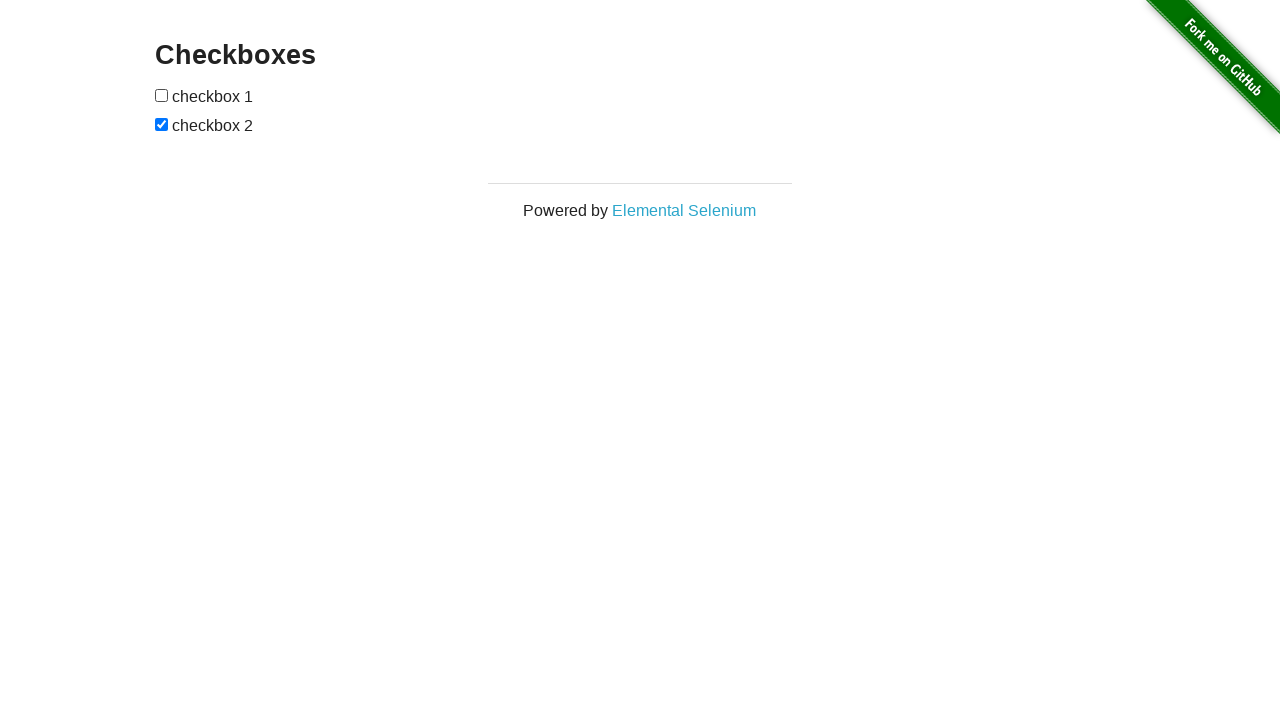

Re-located the first checkbox element after refresh
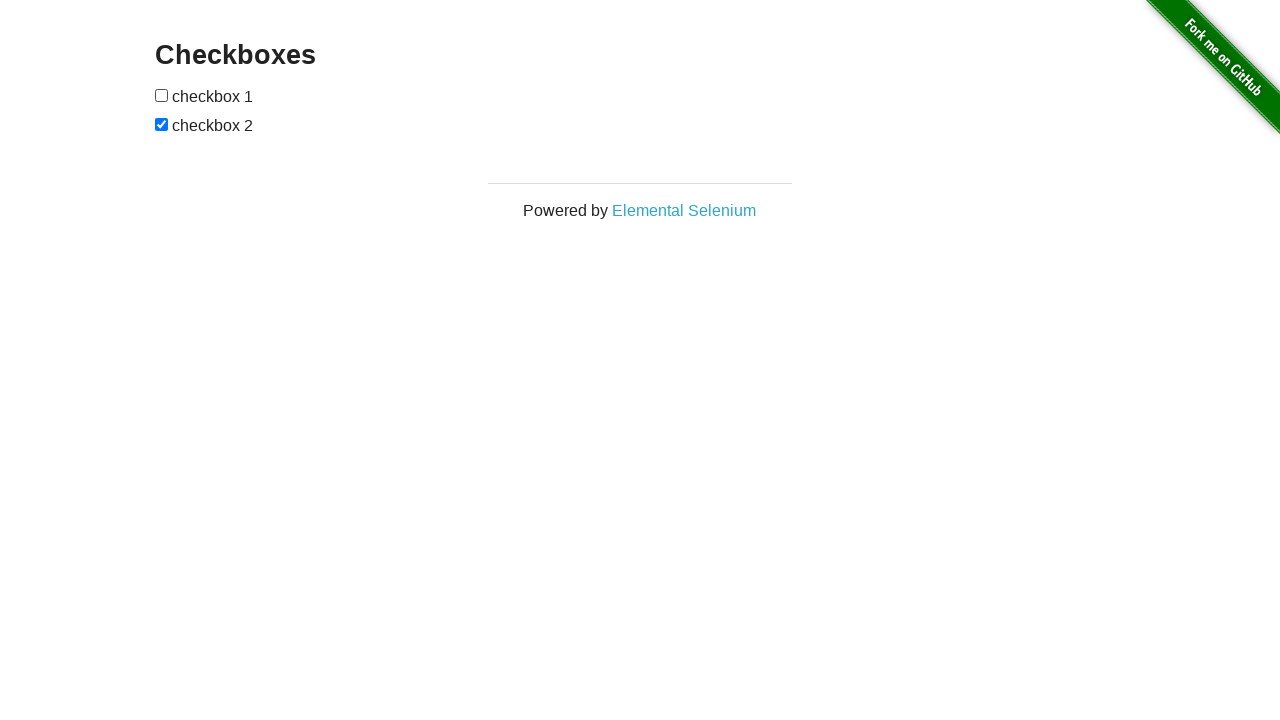

Waited for the first checkbox to be available after refresh
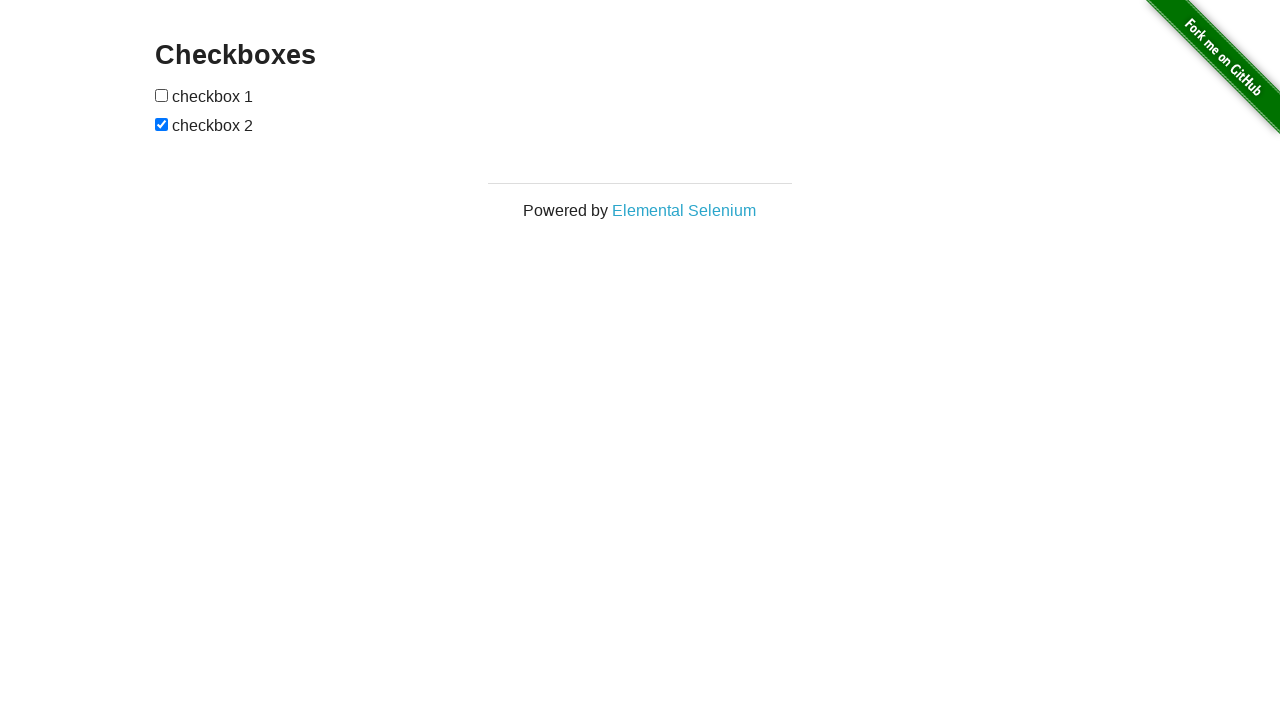

Clicked the first checkbox again to verify state change at (162, 95) on (//input[@type='checkbox'])[1]
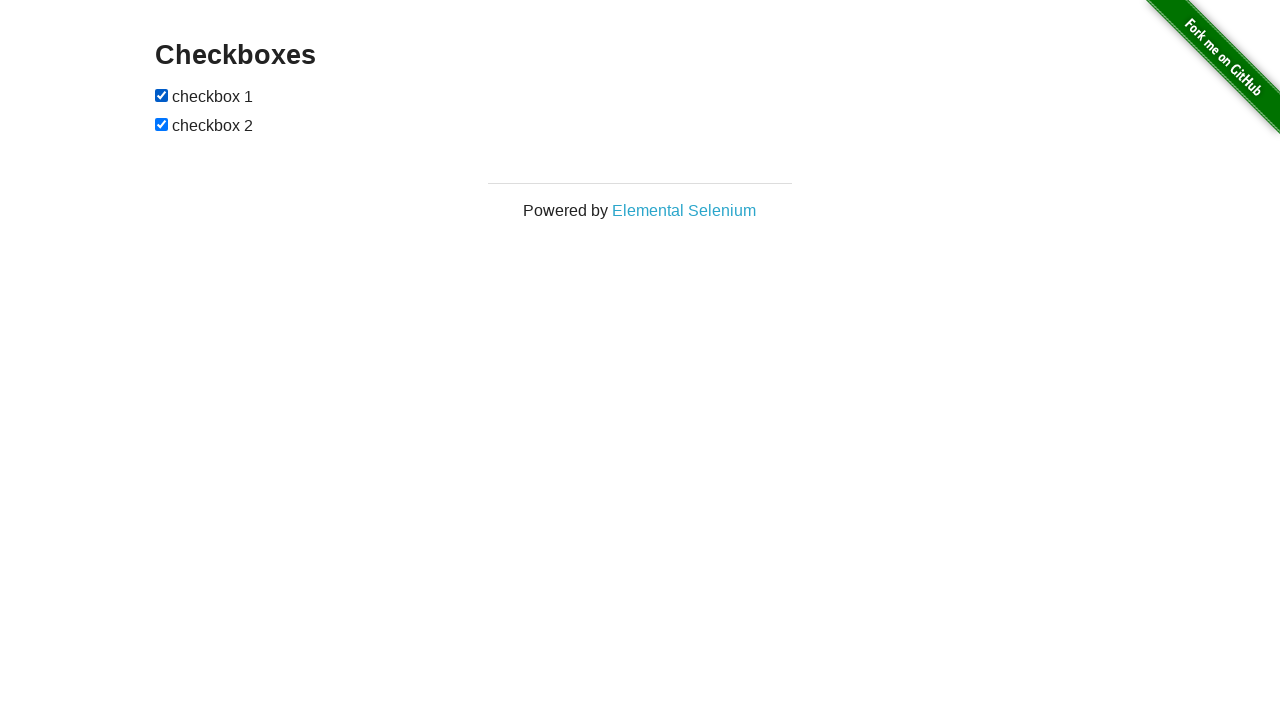

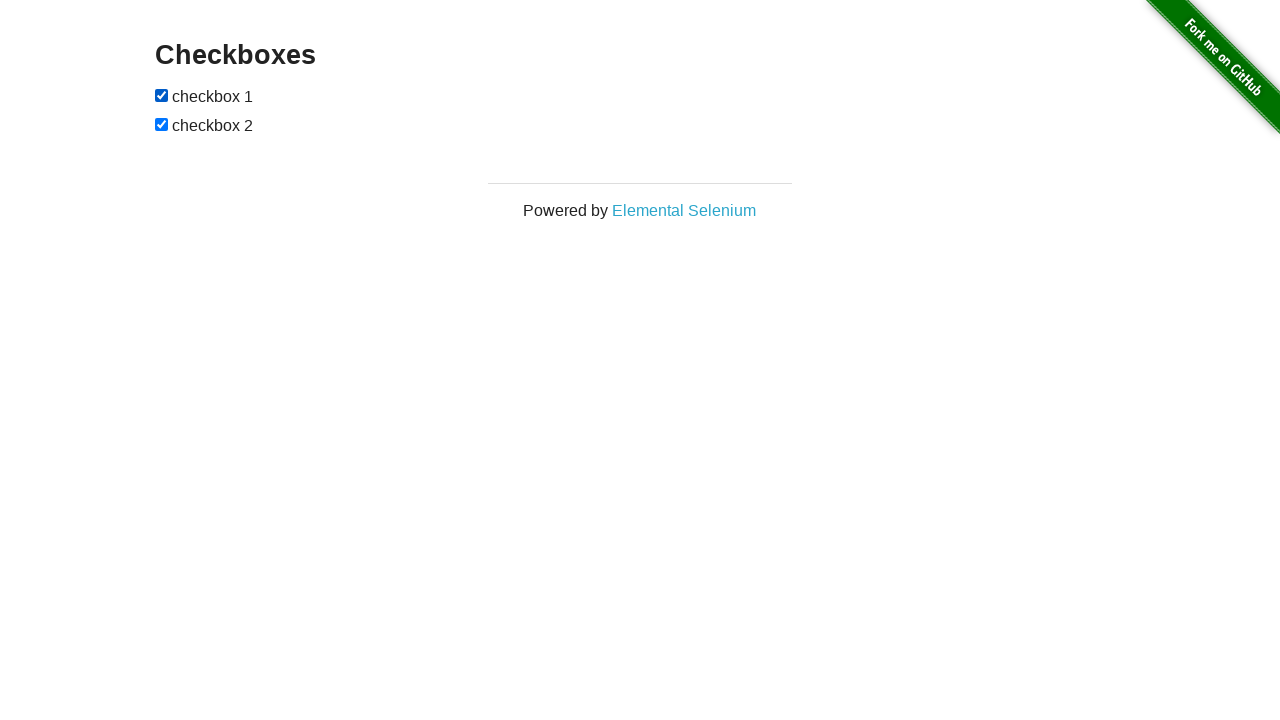